Tests clicking a button that triggers a confirmation alert and dismissing (canceling) it

Starting URL: https://demoqa.com/alerts

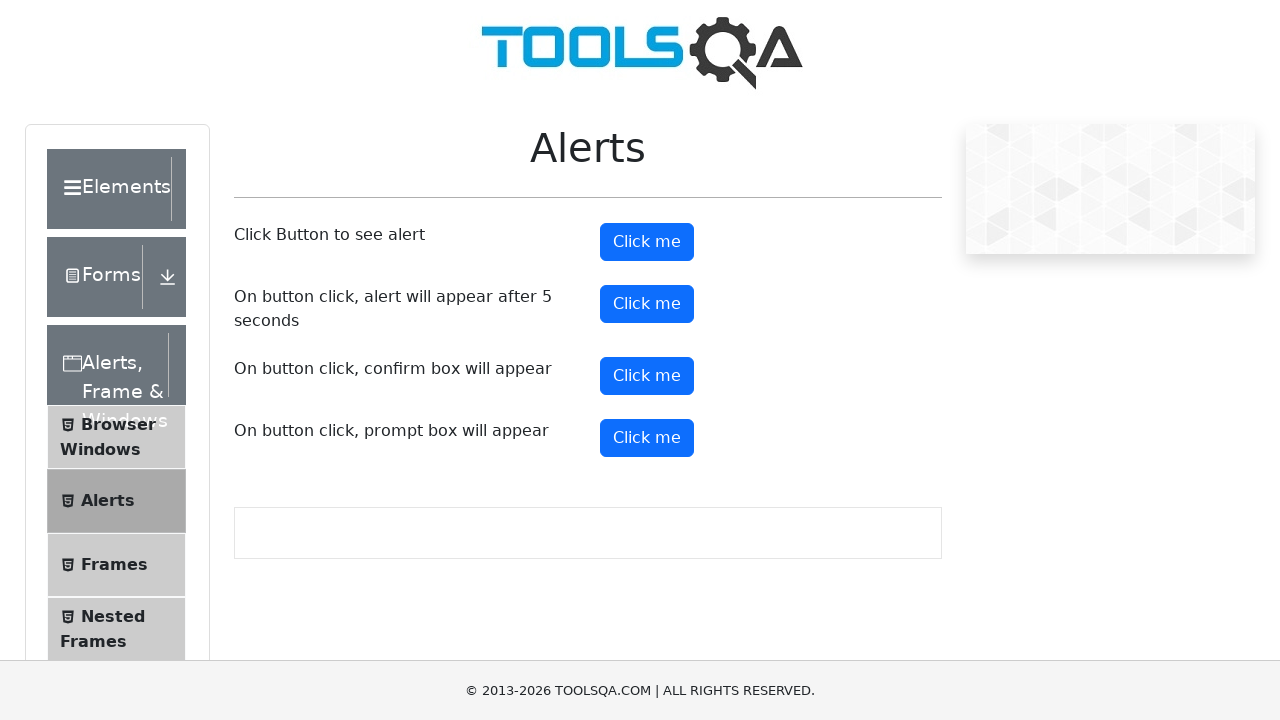

Set up dialog handler to dismiss (cancel) confirmation alerts
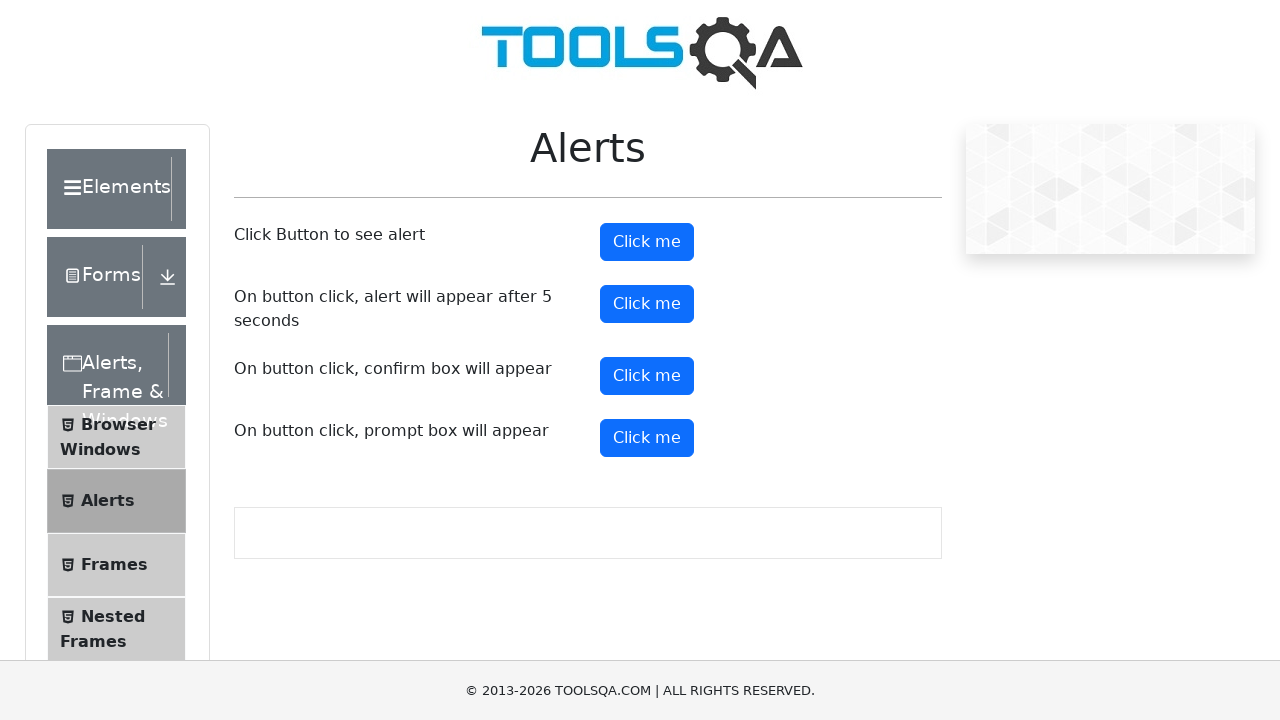

Clicked the confirm button to trigger the confirmation alert at (647, 376) on #confirmButton
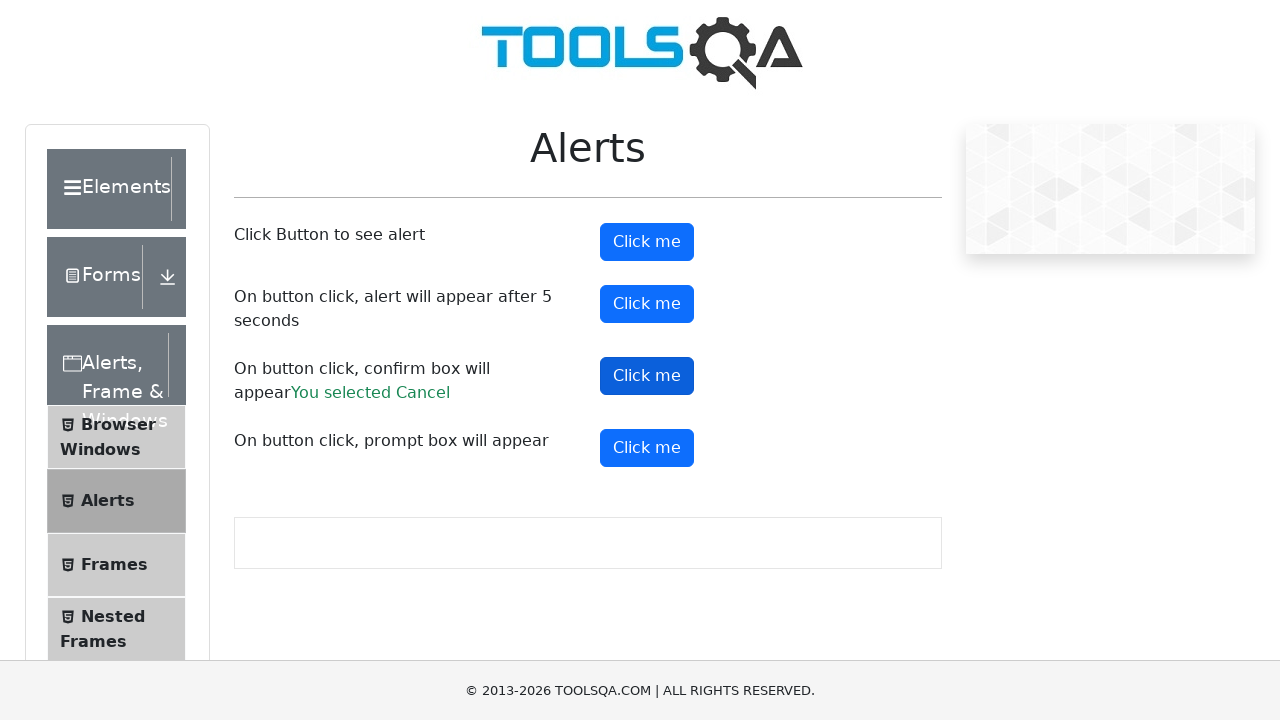

Confirmation alert was dismissed and result message appeared
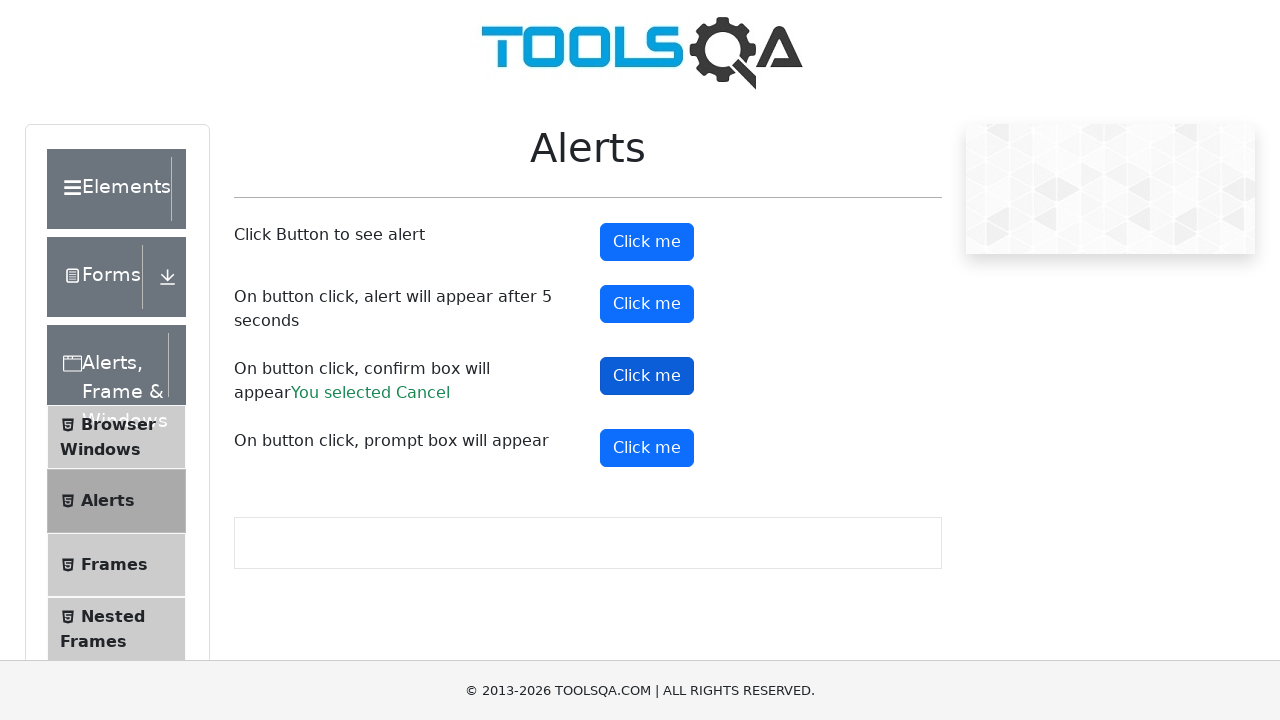

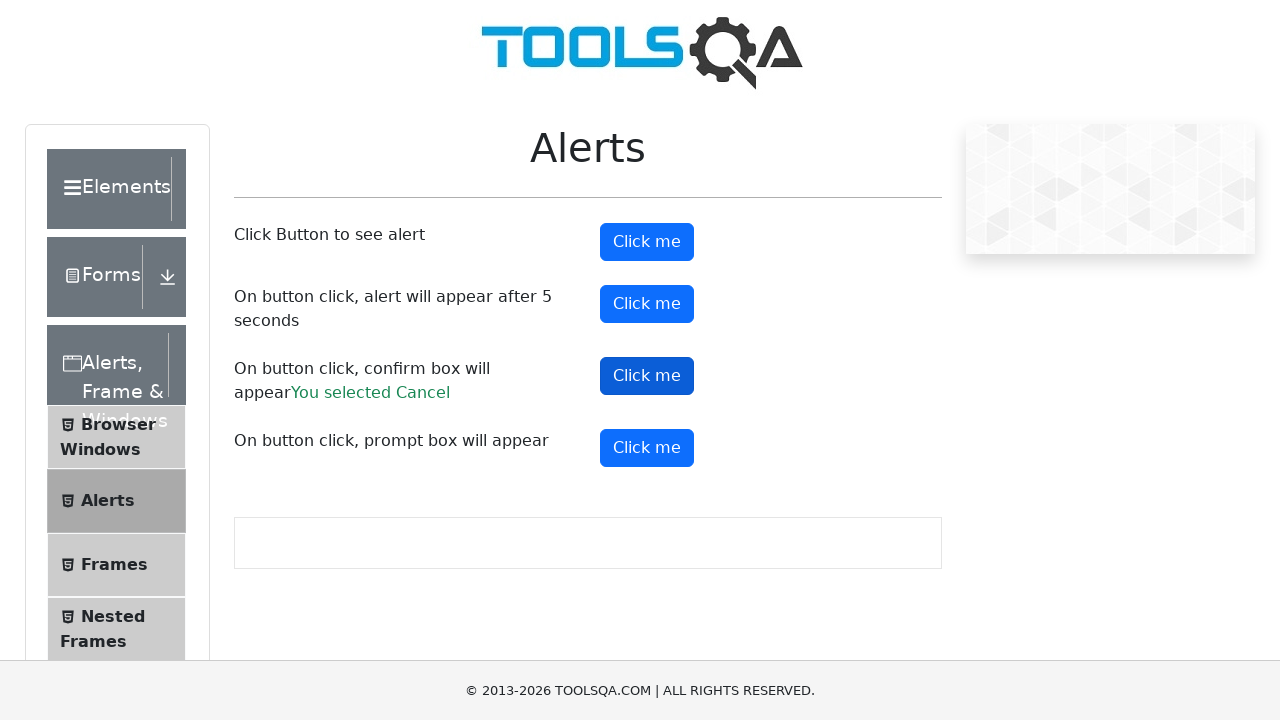